Tests the search functionality on Python.org by searching for "django" and verifying results are displayed

Starting URL: https://www.python.org/

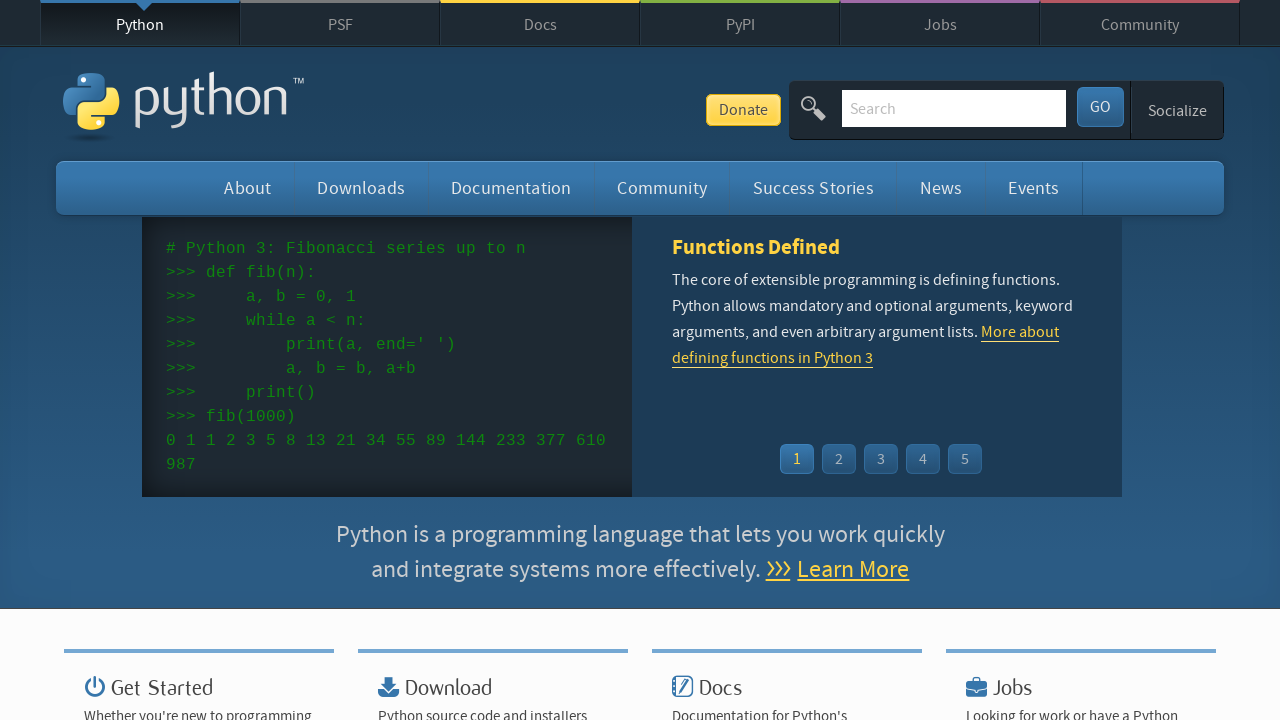

Filled search box with 'django' on input[name='q']
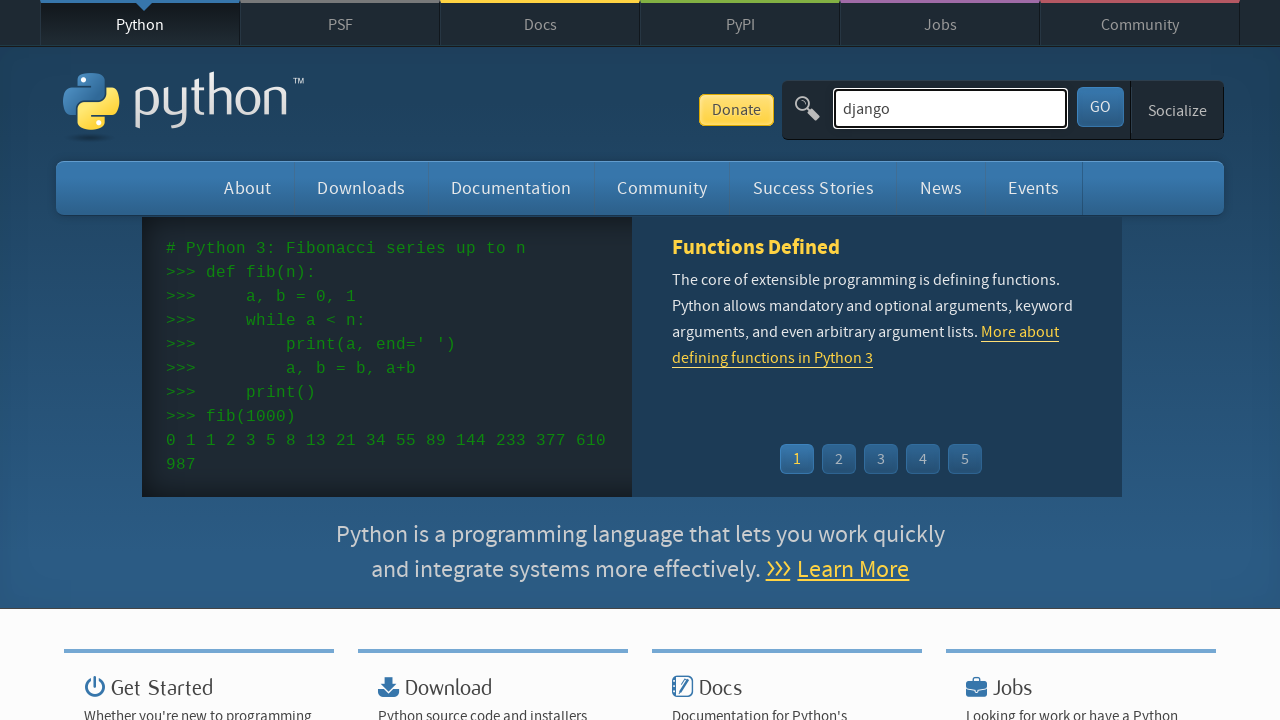

Pressed Enter to submit search for 'django' on input[name='q']
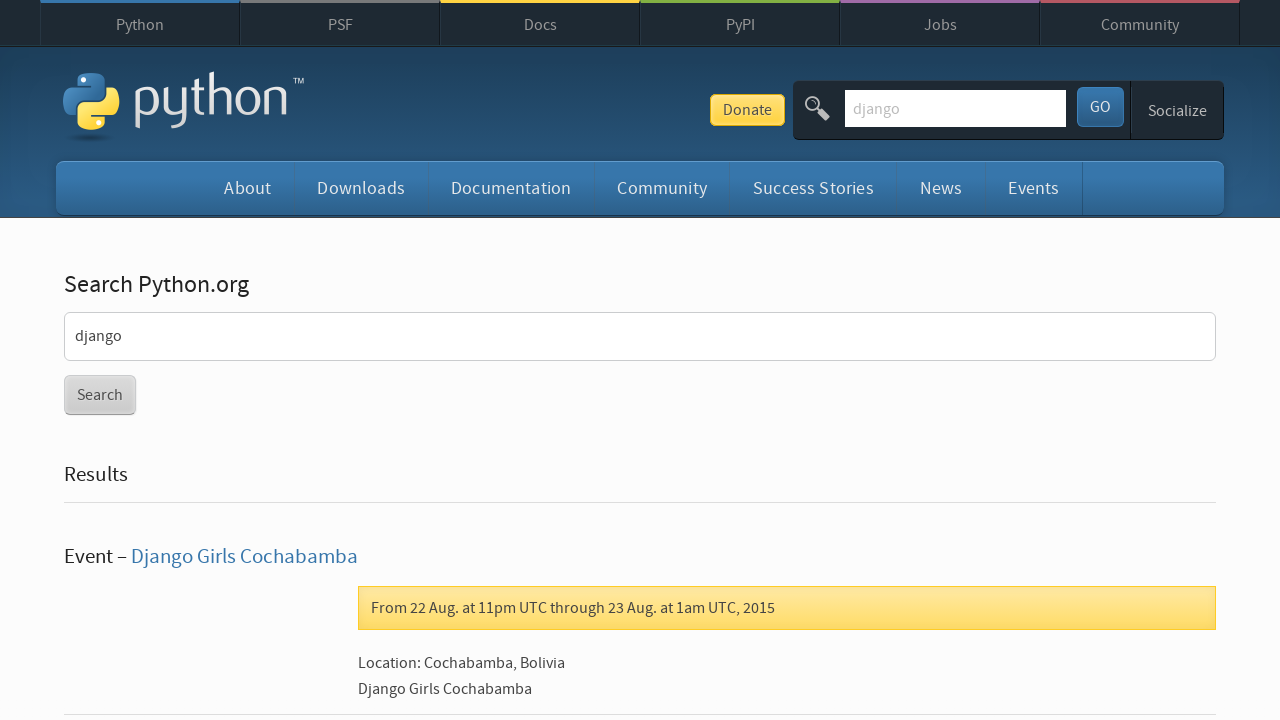

Search results page loaded successfully
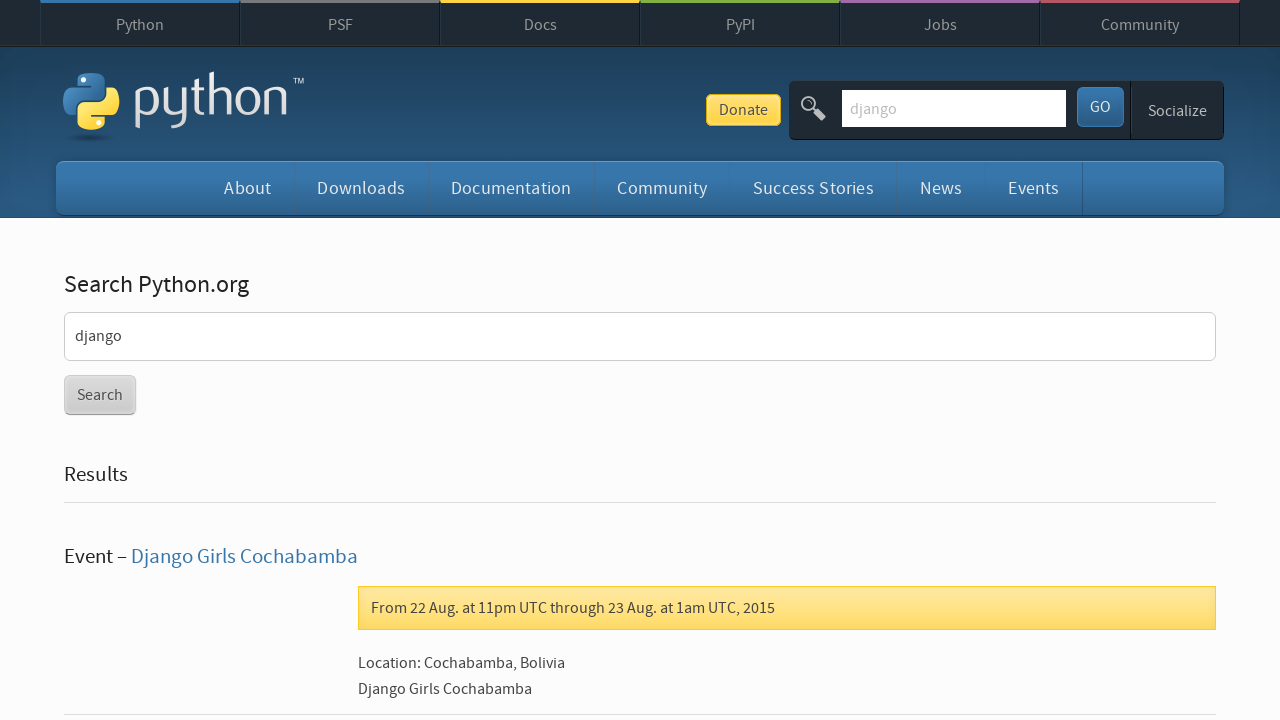

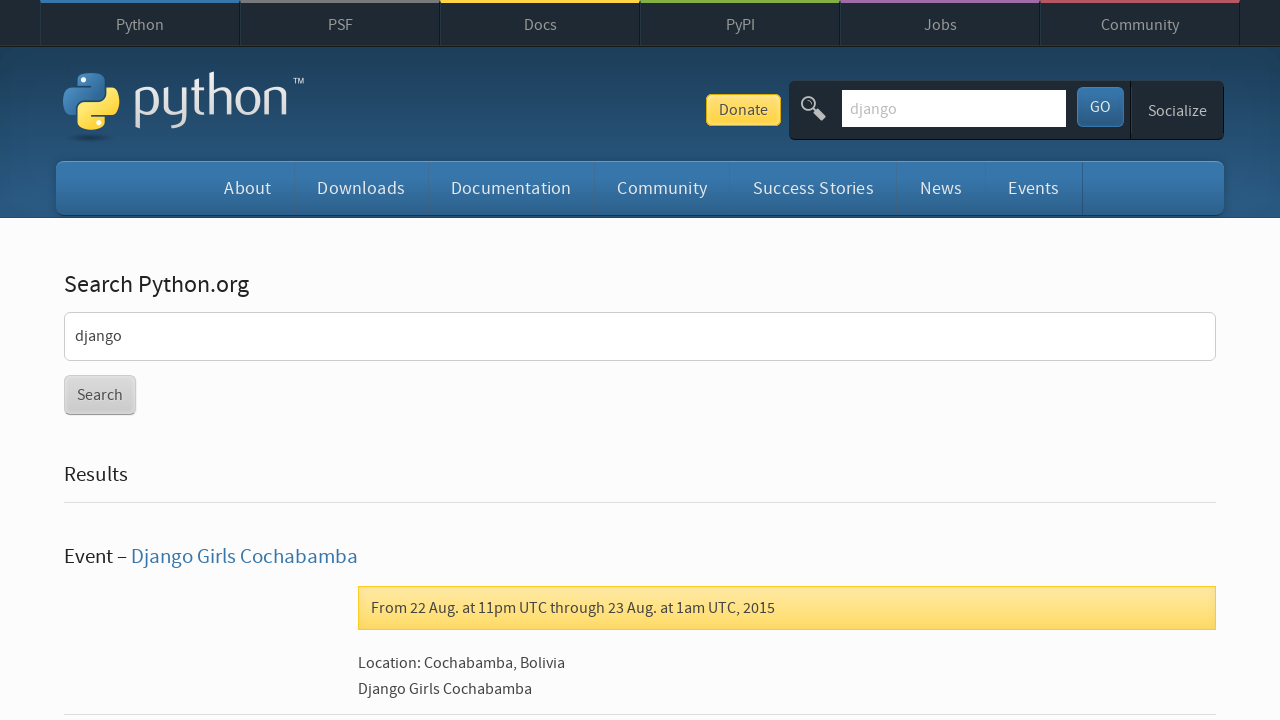